Tests navigation from the Training Support homepage to the About Us page by clicking the About Us link

Starting URL: https://v1.training-support.net

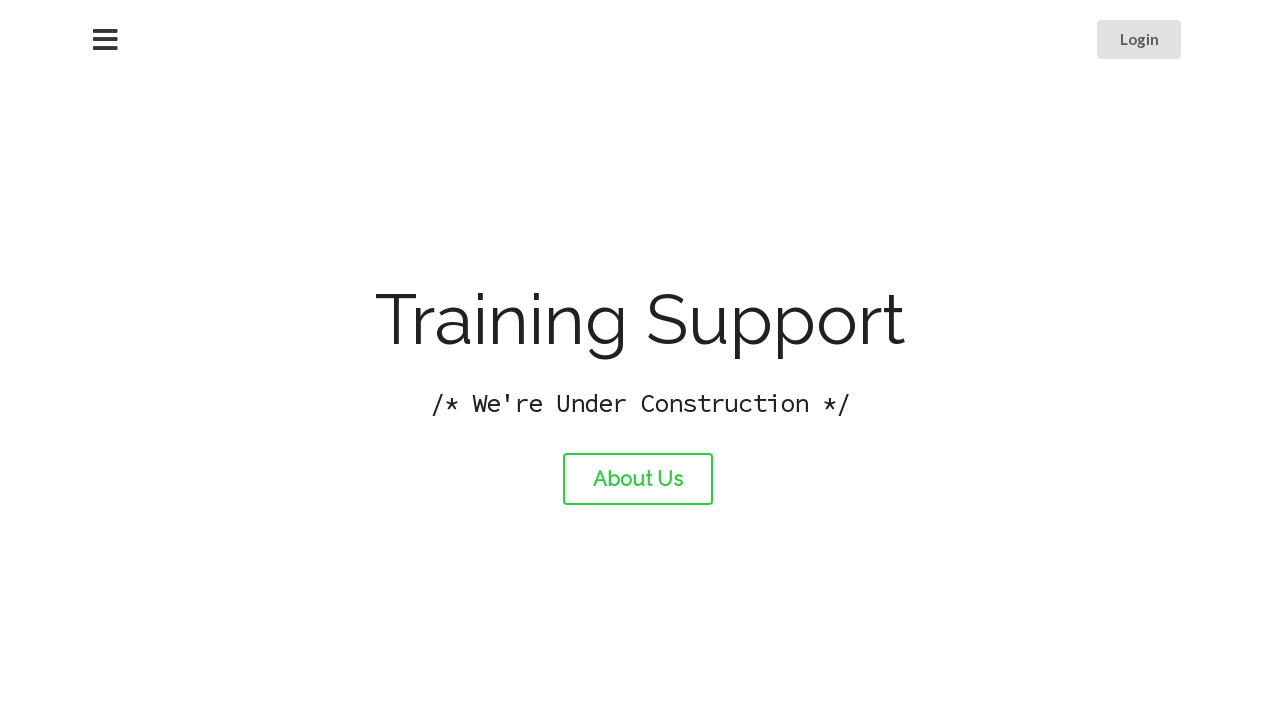

Navigated to Training Support homepage
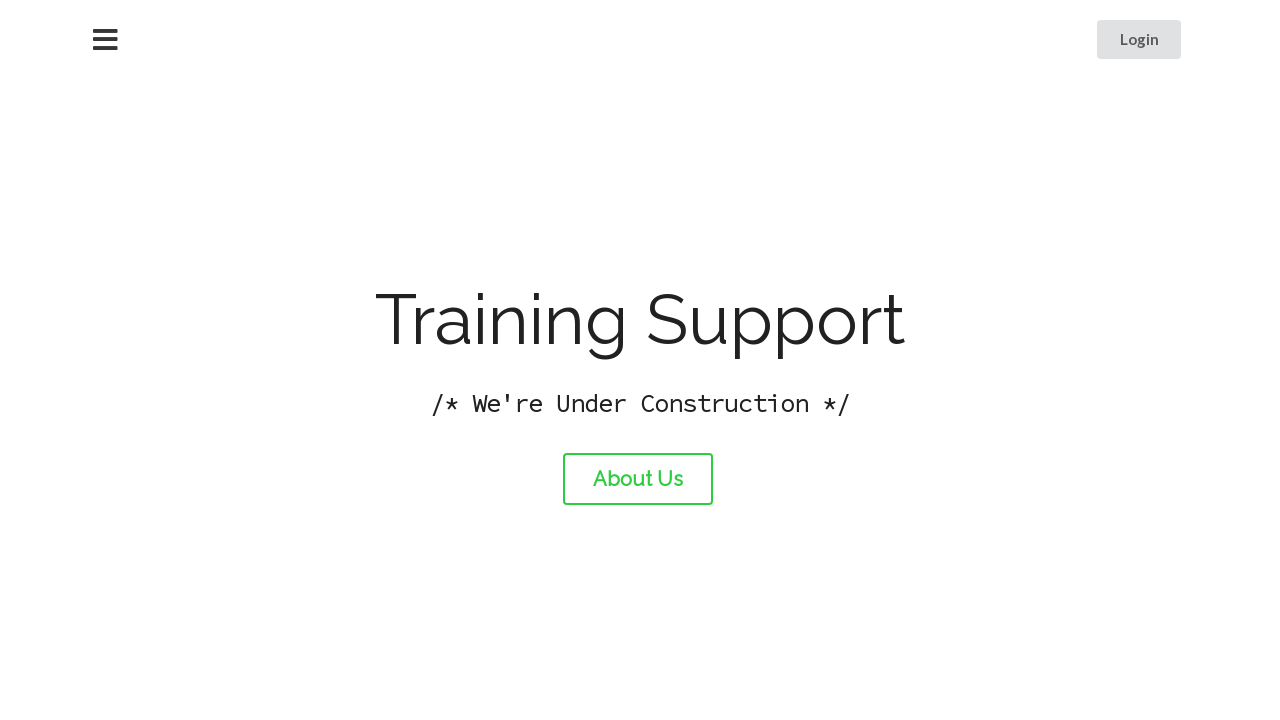

Clicked the About Us link at (638, 479) on #about-link
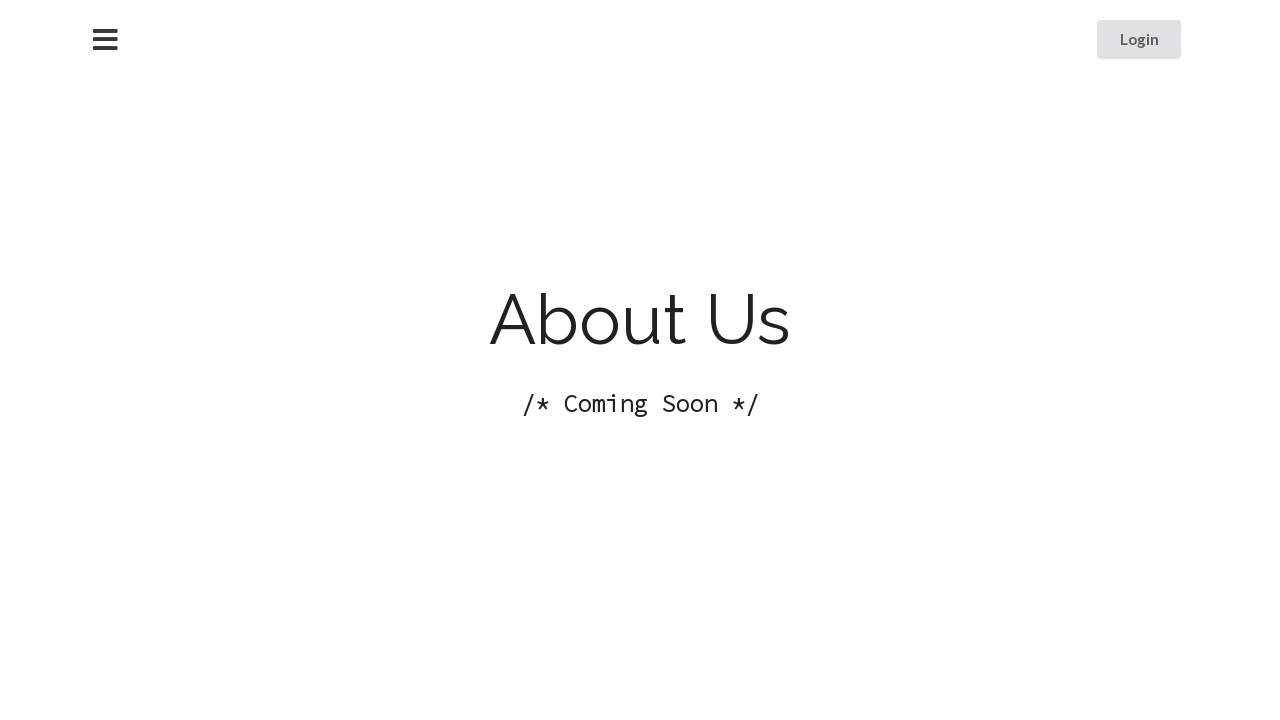

Waited for network idle state after navigation
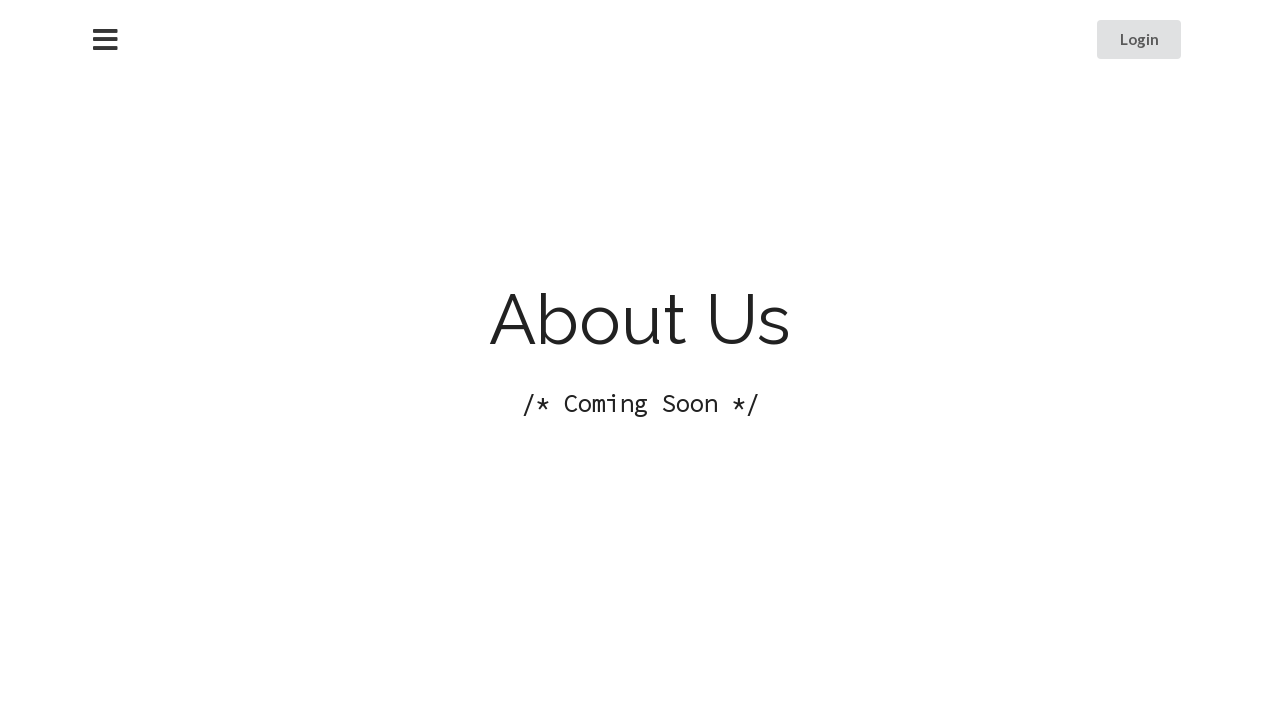

Verified page title is 'About Training Support'
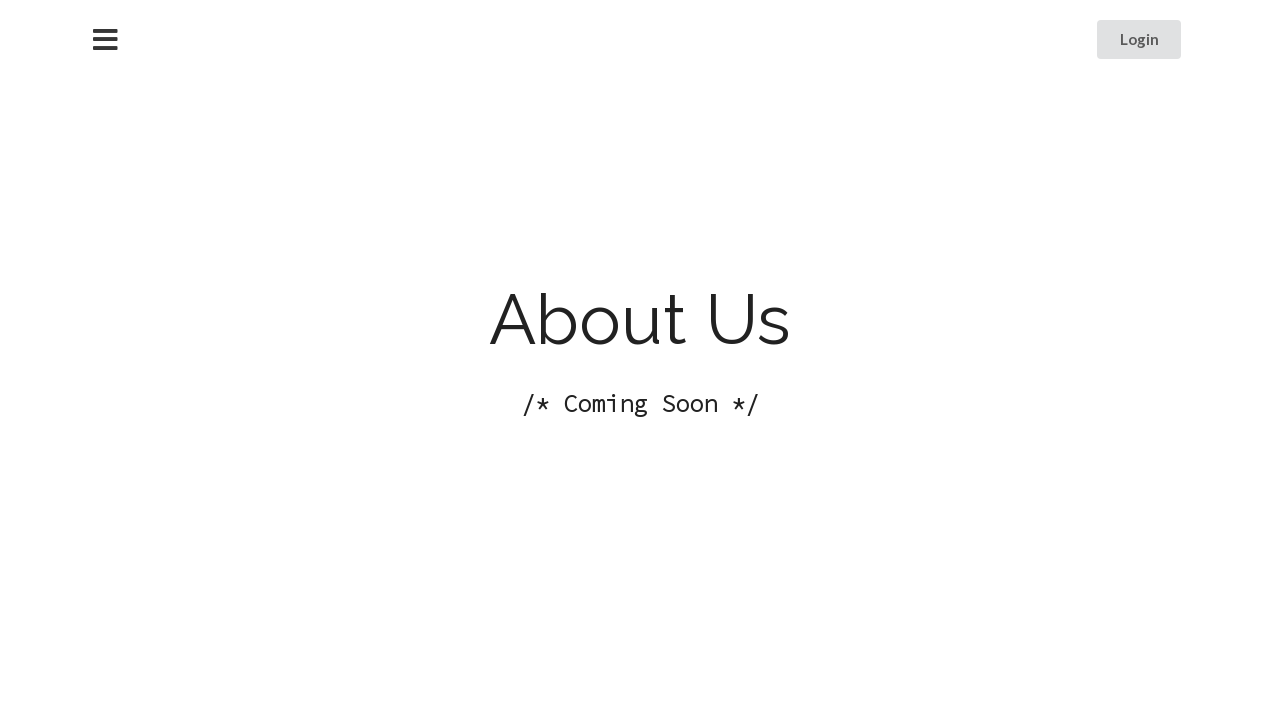

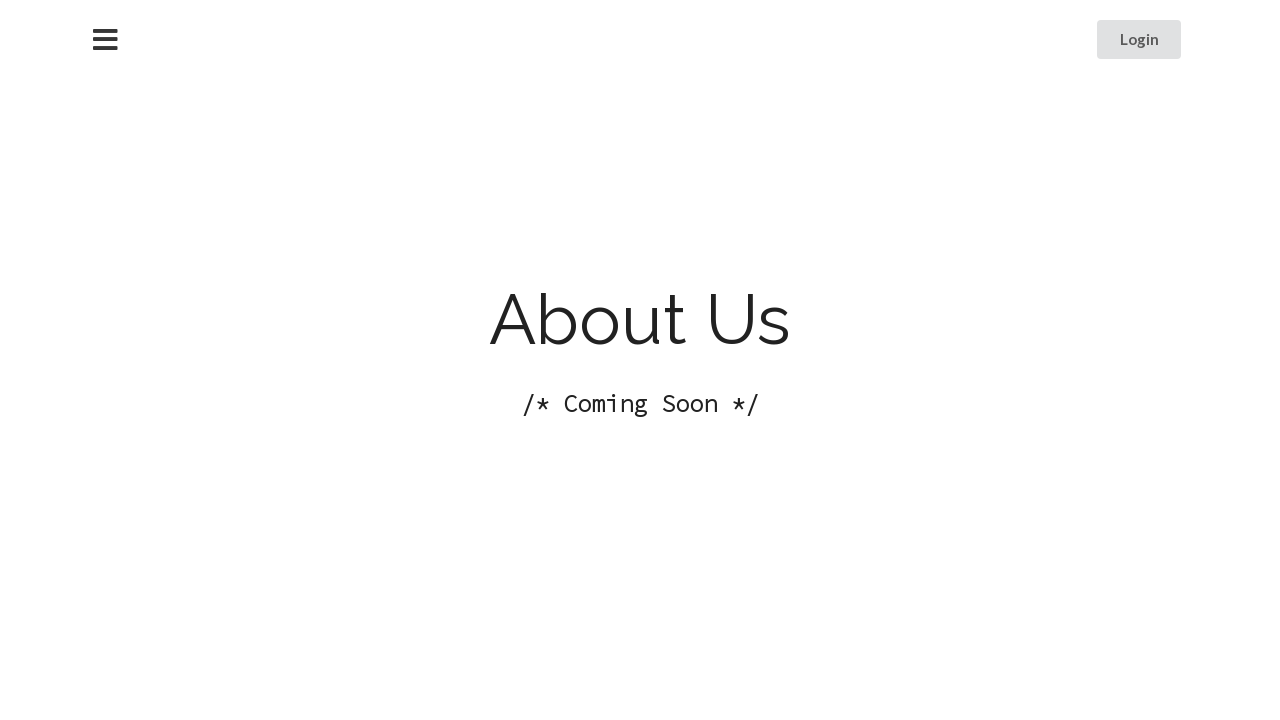